Tests un-marking todo items as complete by toggling the checkbox off.

Starting URL: https://demo.playwright.dev/todomvc

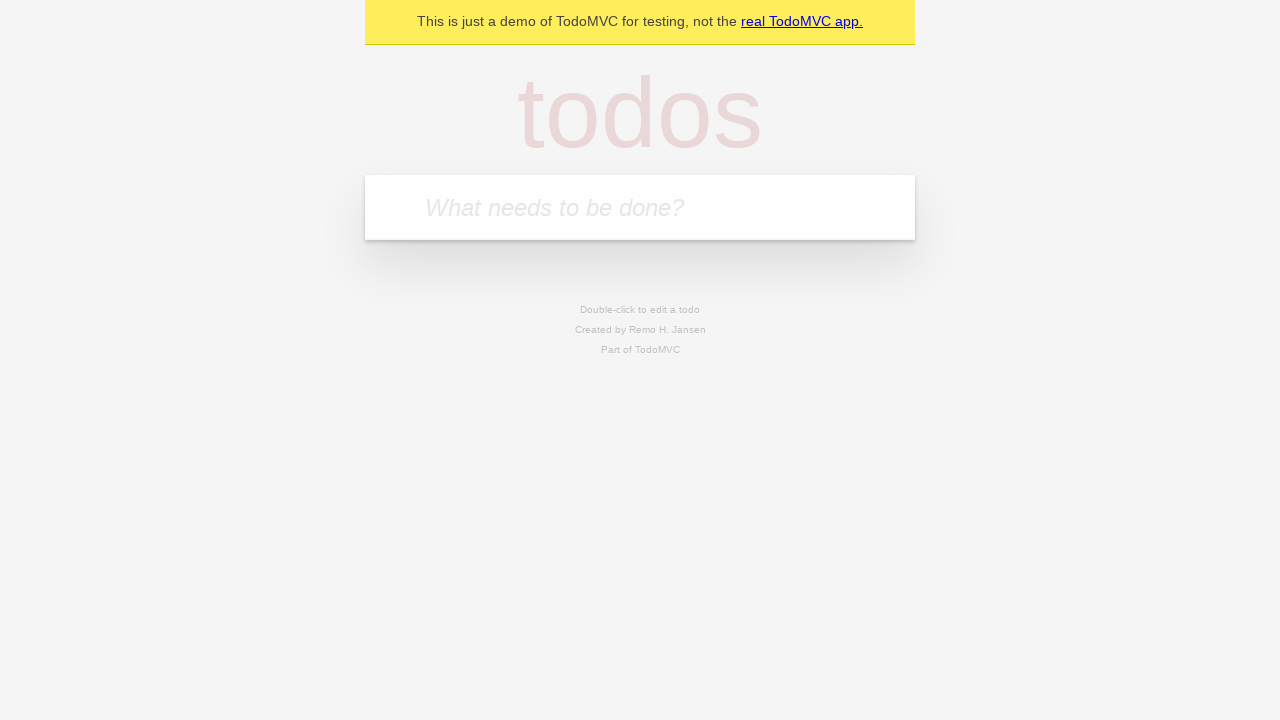

Filled new todo field with 'buy some cheese' on .new-todo
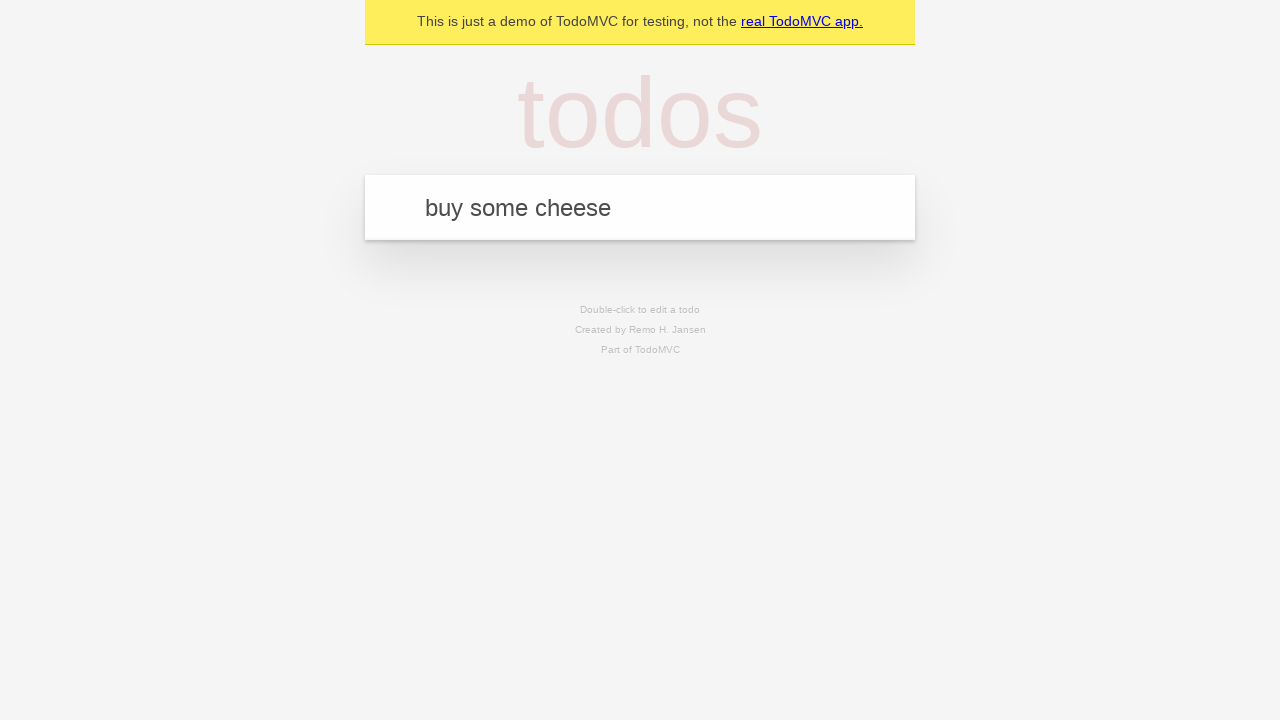

Pressed Enter to create first todo item on .new-todo
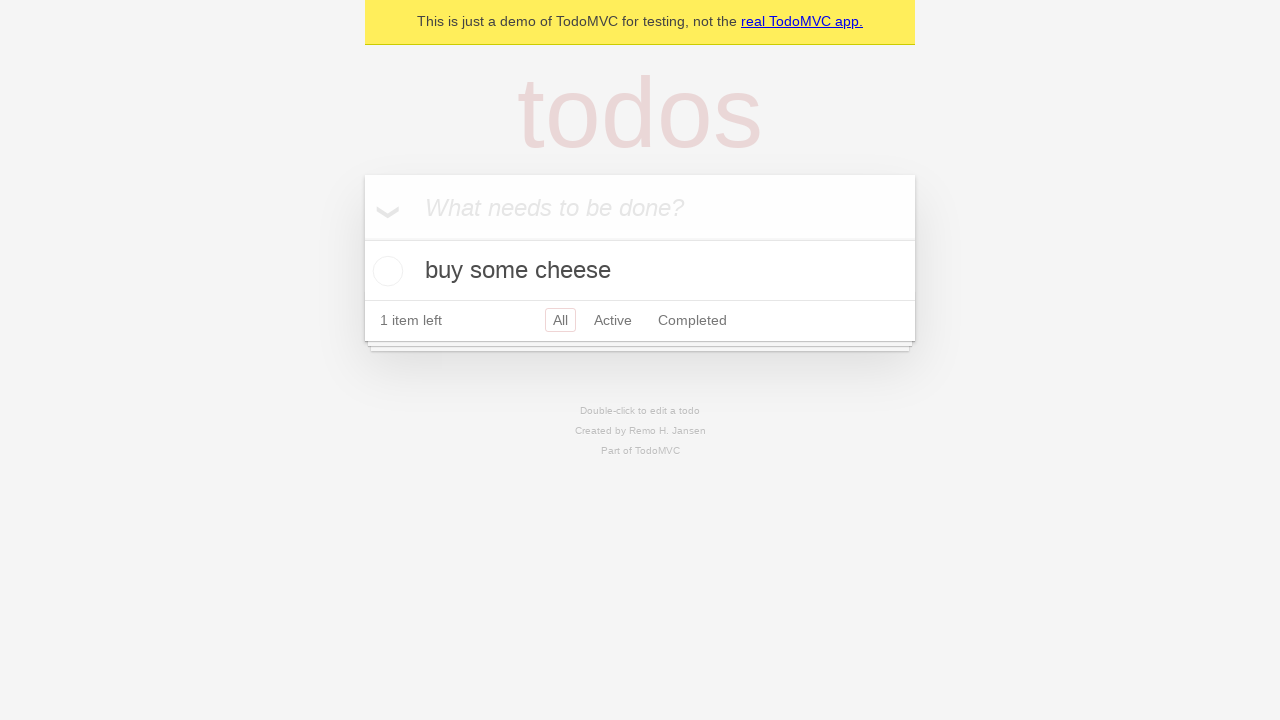

Filled new todo field with 'feed the cat' on .new-todo
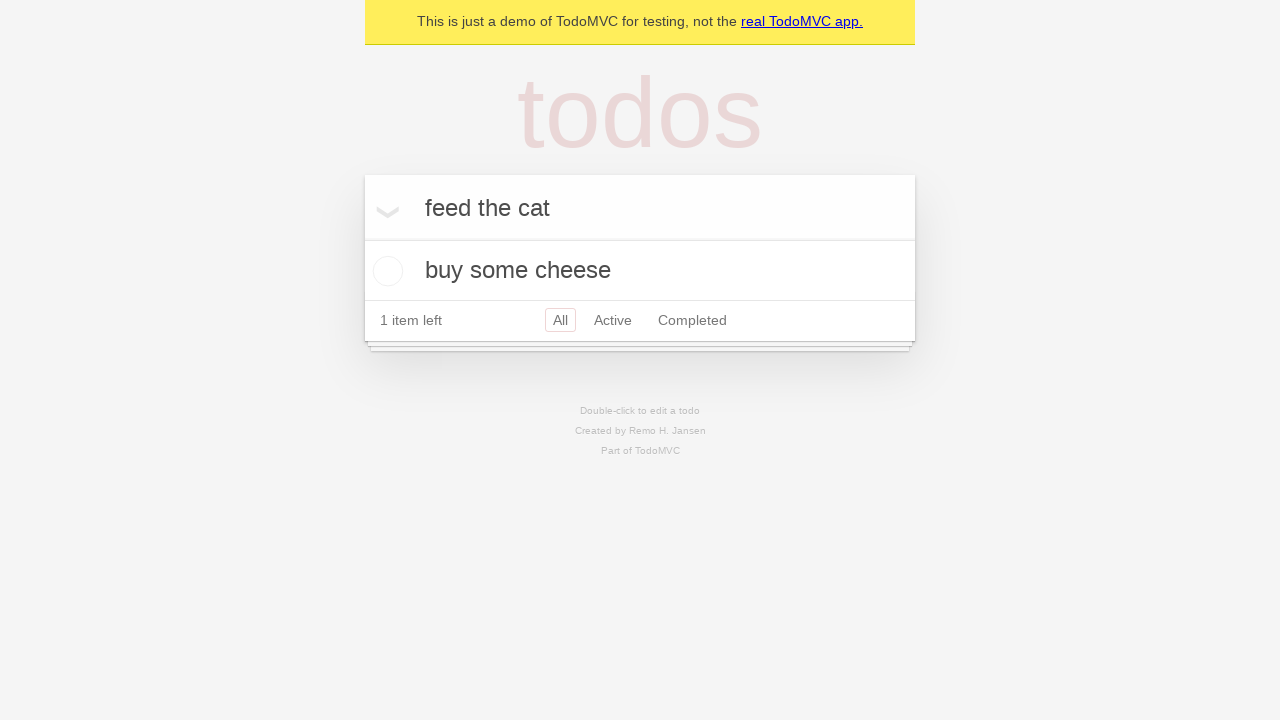

Pressed Enter to create second todo item on .new-todo
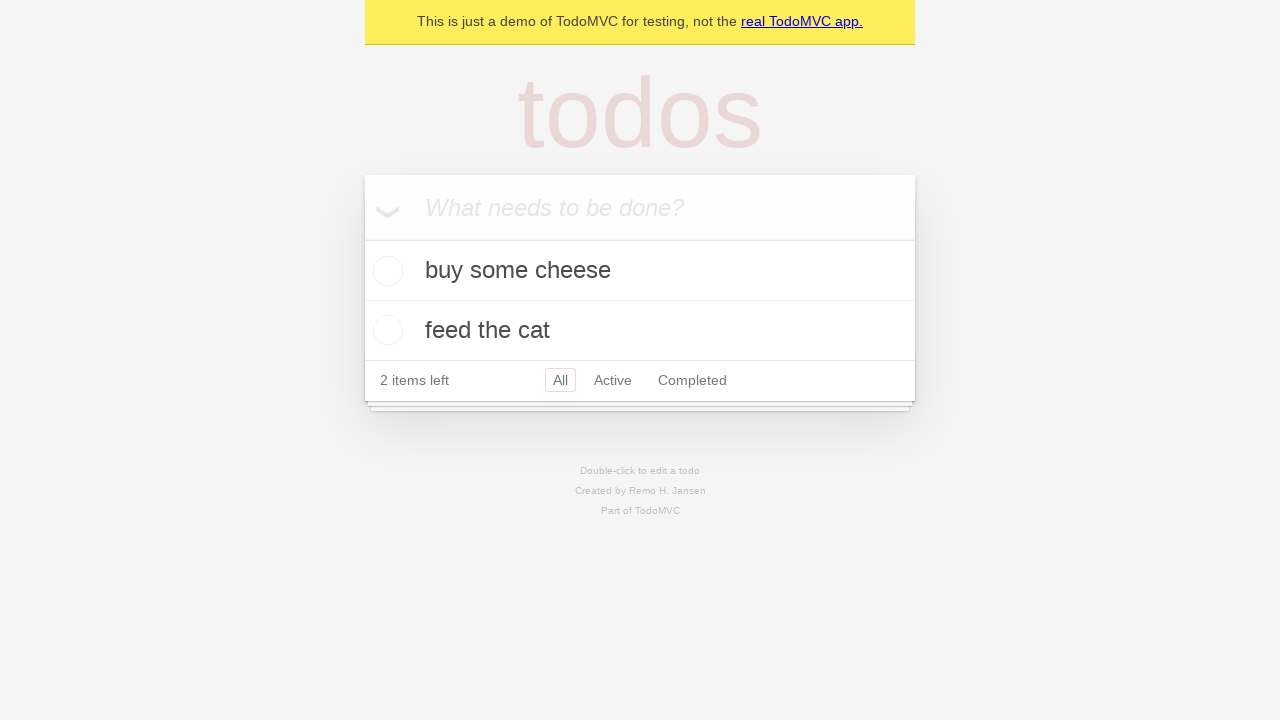

Waited for two todo items to be present in the list
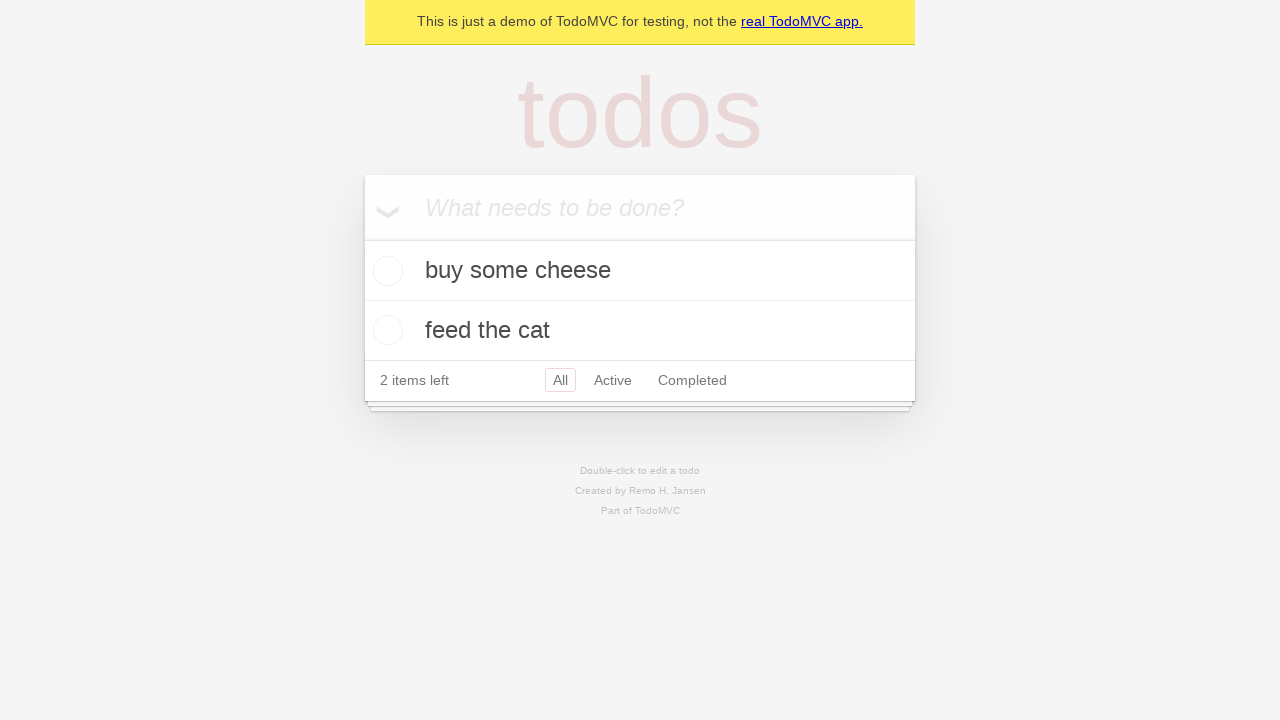

Marked first todo item as complete by checking the toggle at (385, 271) on .todo-list li >> nth=0 >> .toggle
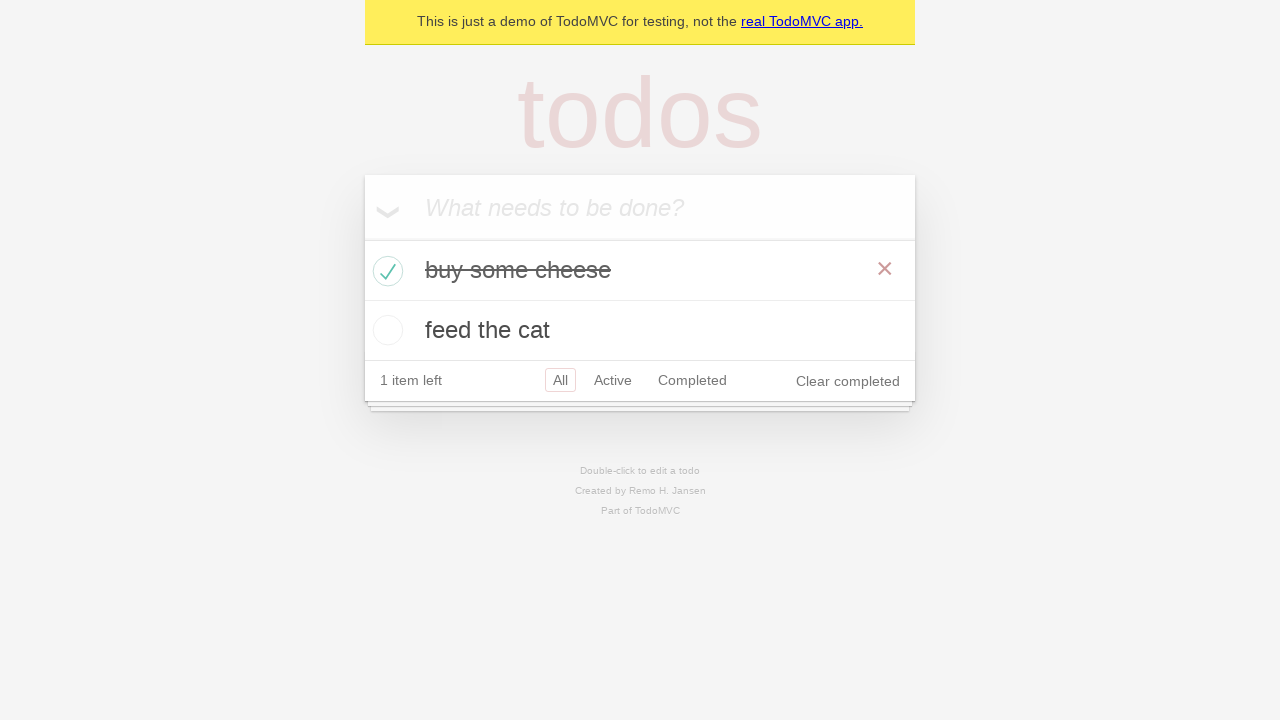

Un-marked first todo item as complete by unchecking the toggle at (385, 271) on .todo-list li >> nth=0 >> .toggle
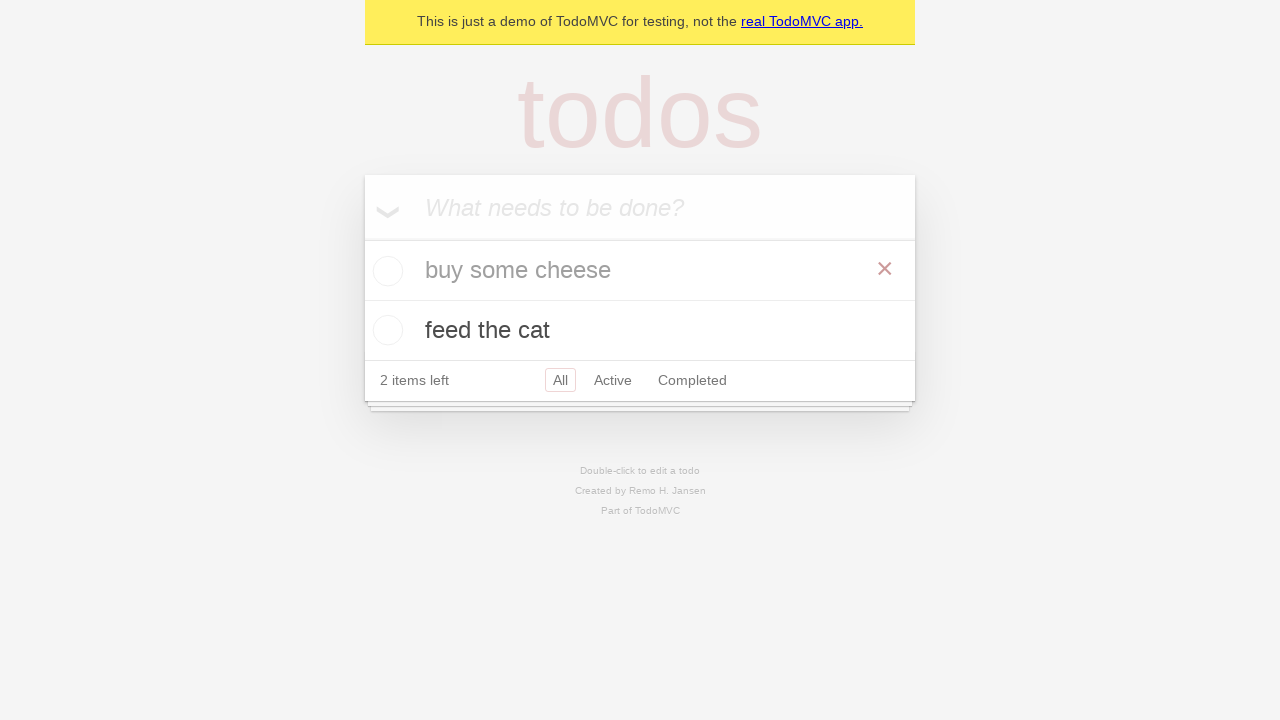

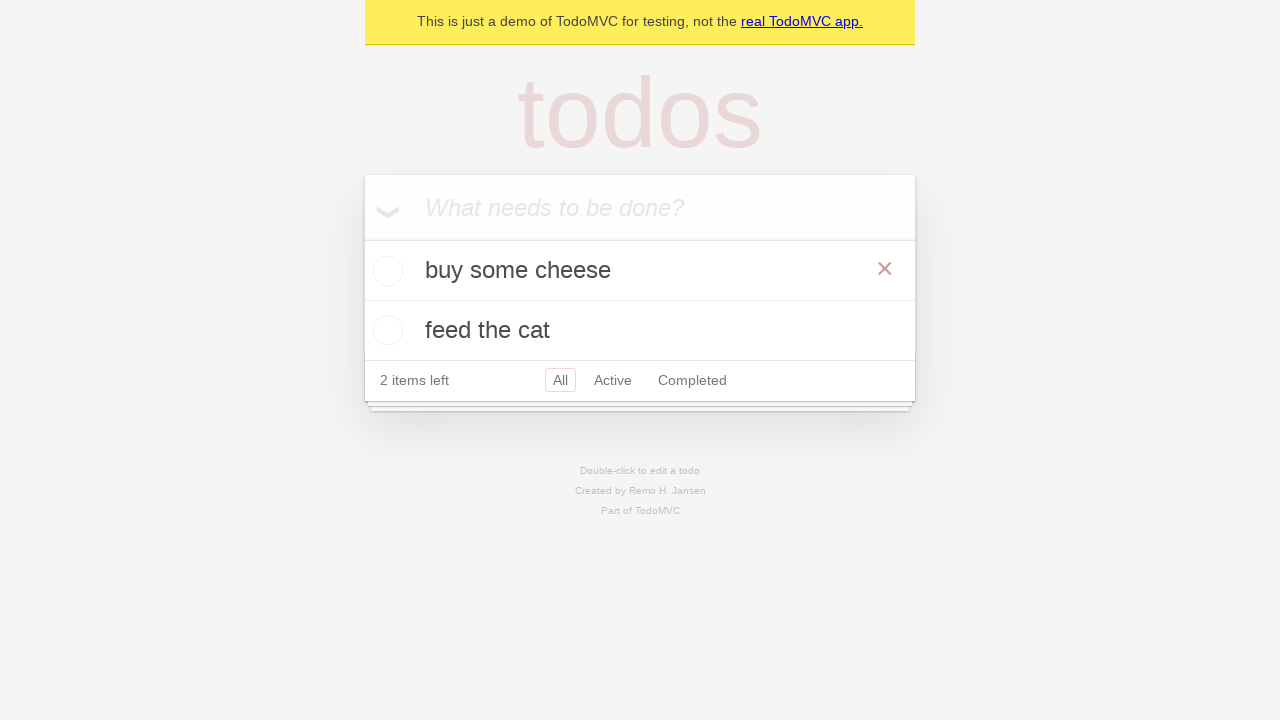